Tests an interactive math puzzle form by extracting a hidden value from an element attribute, calculating an answer using a mathematical formula (log of absolute value of 12*sin(x)), filling in the result, checking required checkboxes, and submitting the form.

Starting URL: http://suninjuly.github.io/get_attribute.html

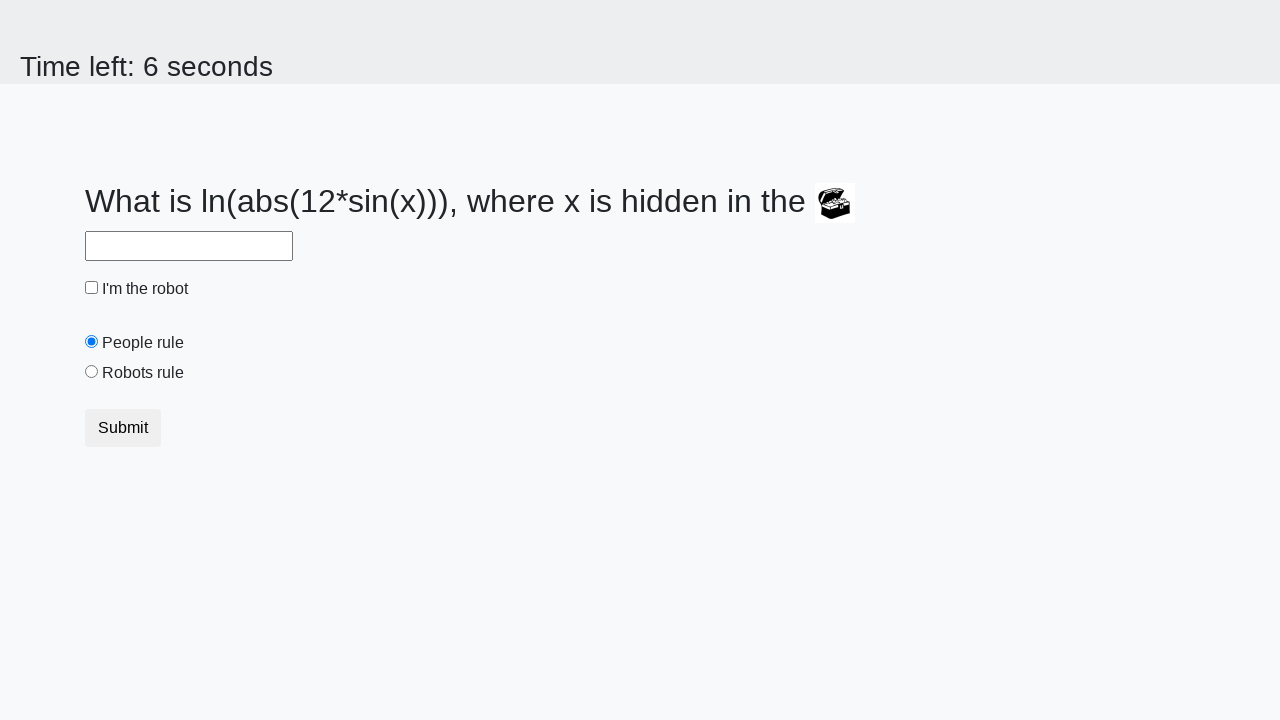

Located the treasure element
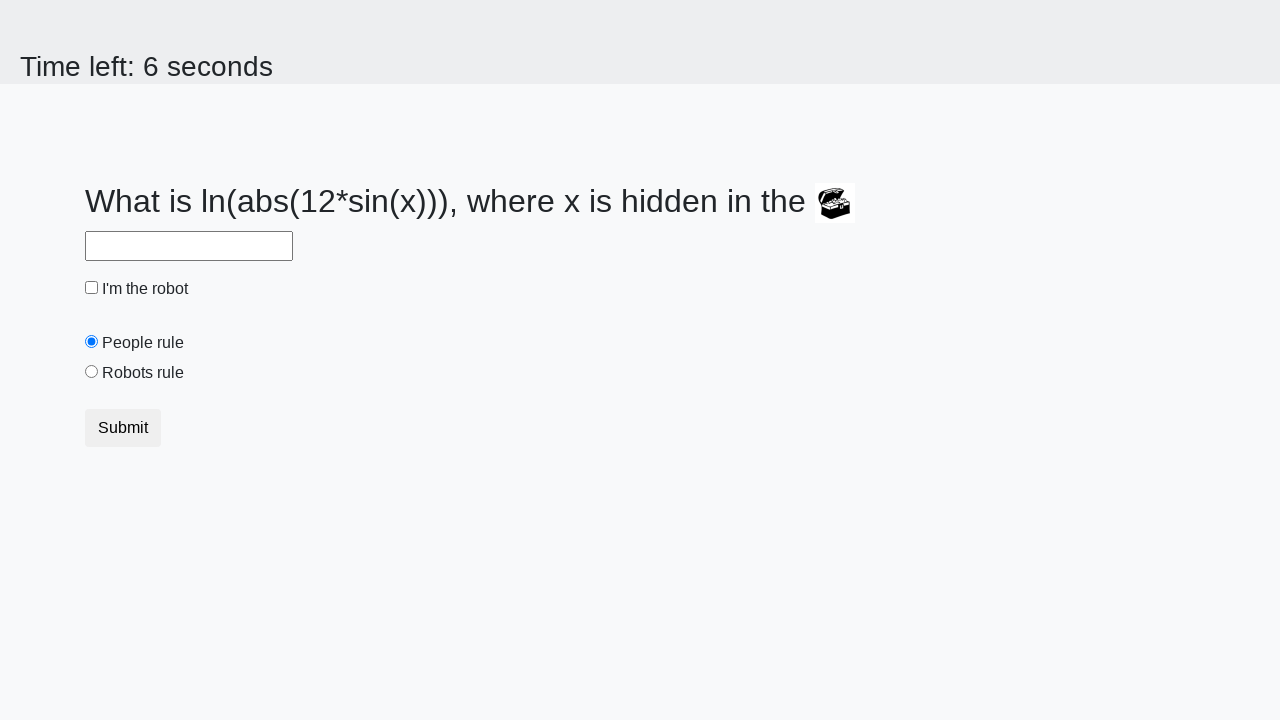

Extracted hidden value from treasure element attribute: 835
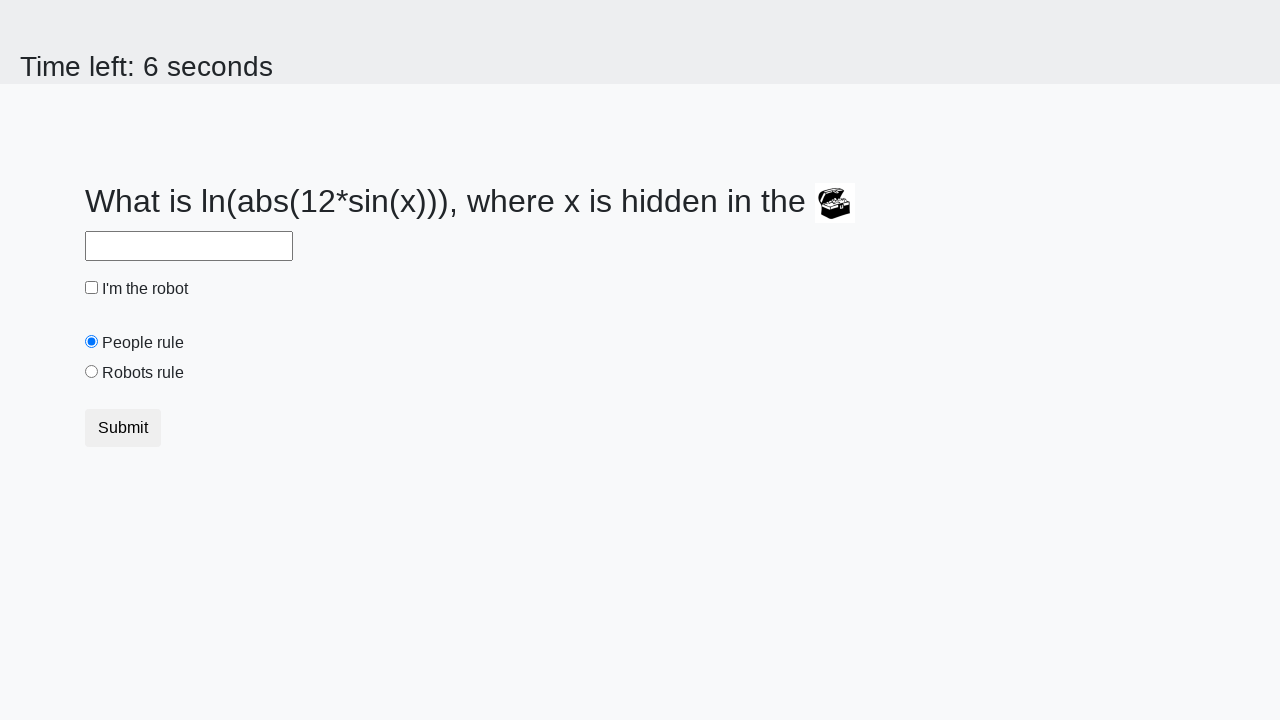

Calculated answer using formula log(abs(12*sin(x))): 2.000386918332512
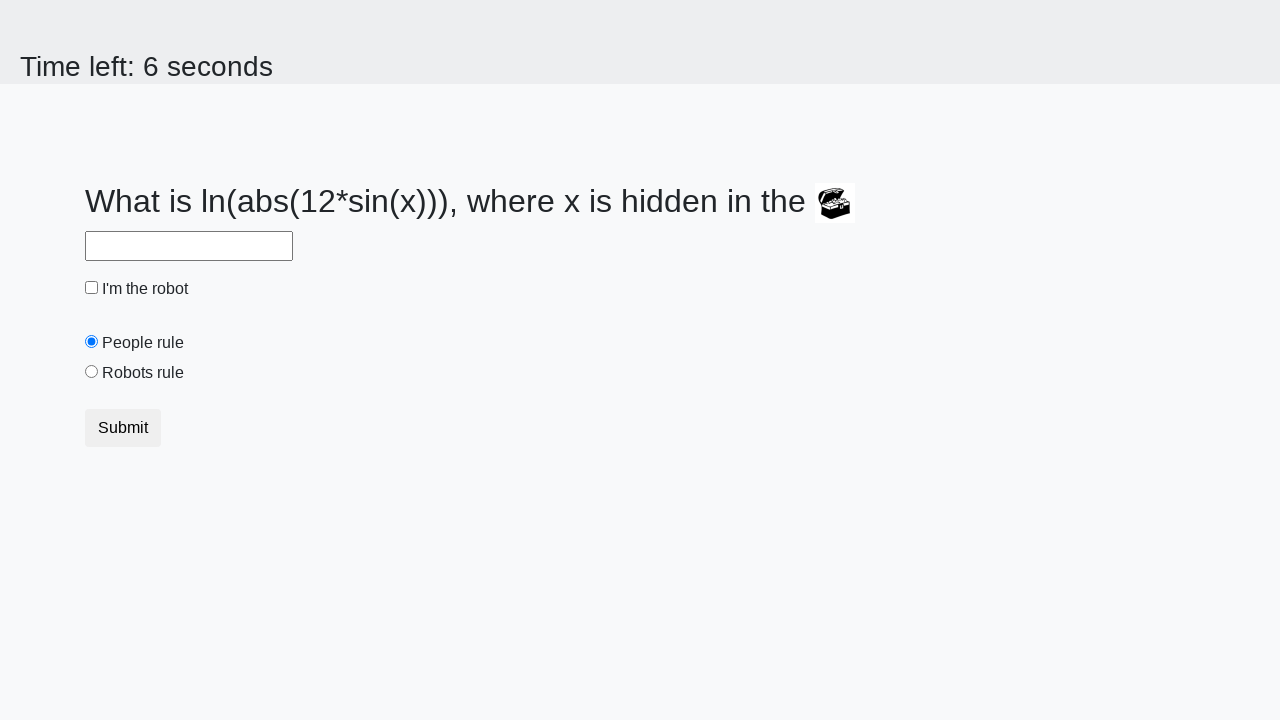

Filled answer field with calculated value: 2.000386918332512 on #answer
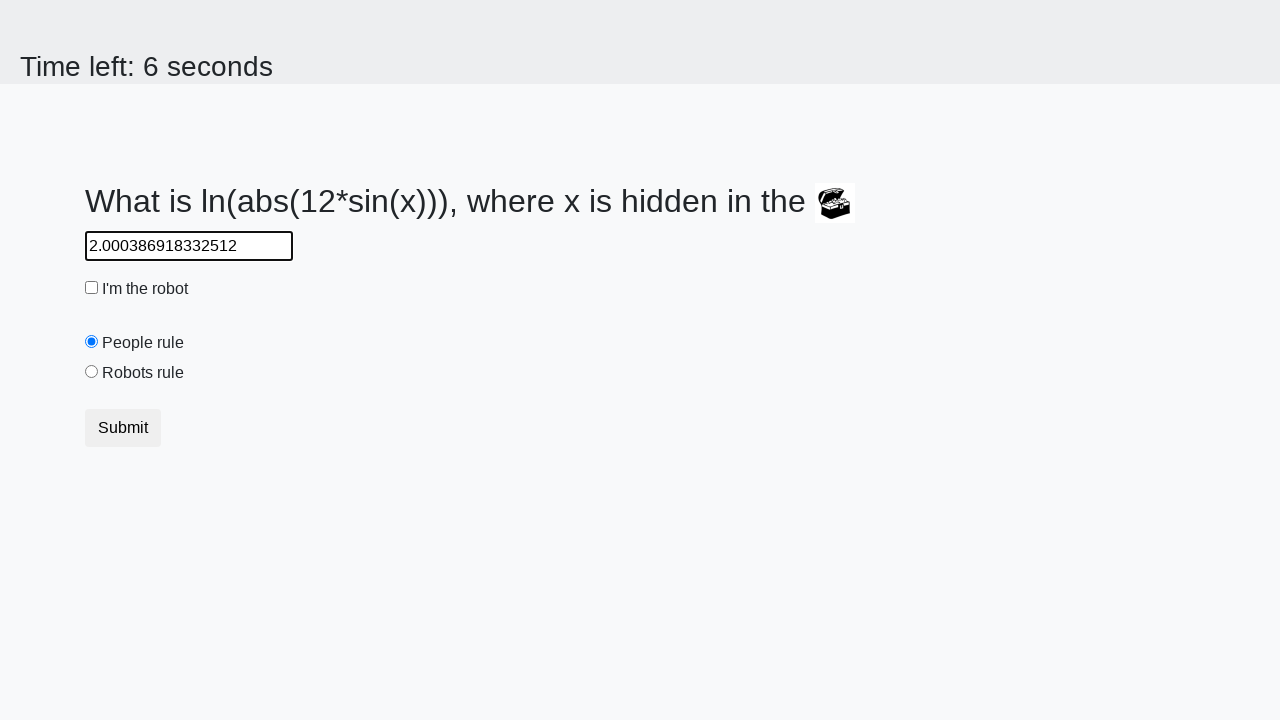

Checked the robot checkbox at (92, 288) on #robotCheckbox
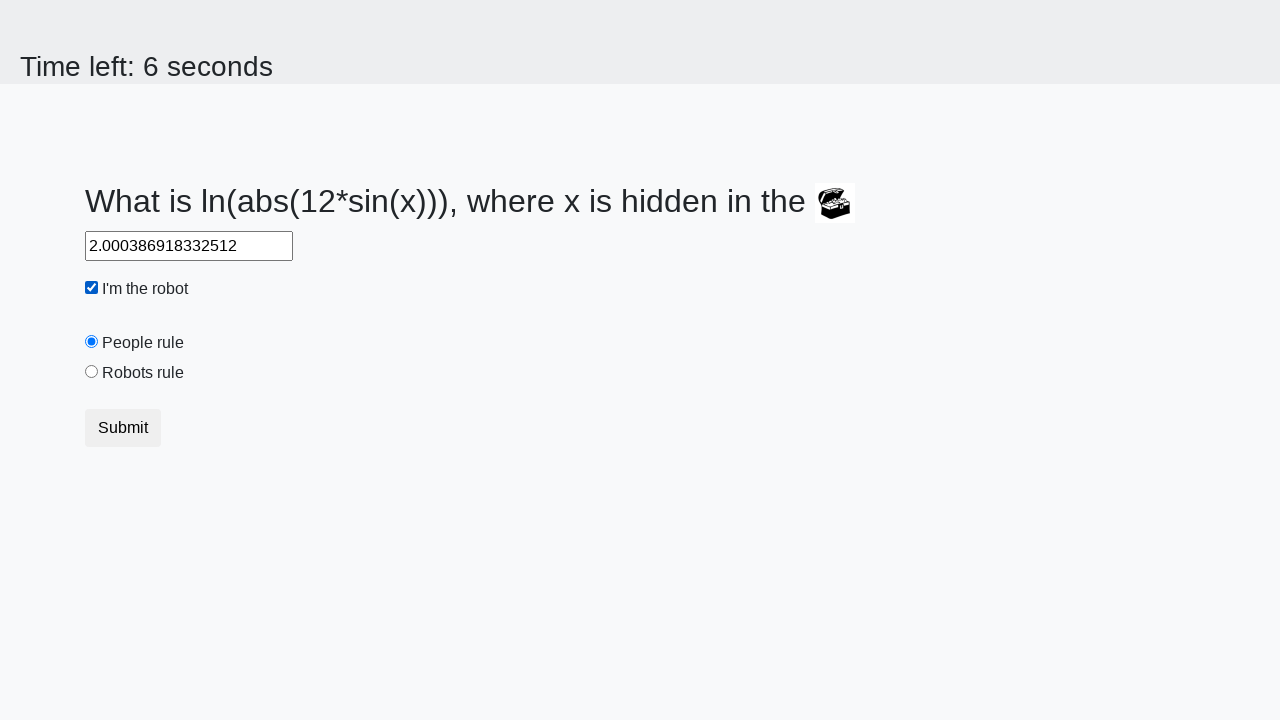

Checked the robots rule checkbox at (92, 372) on #robotsRule
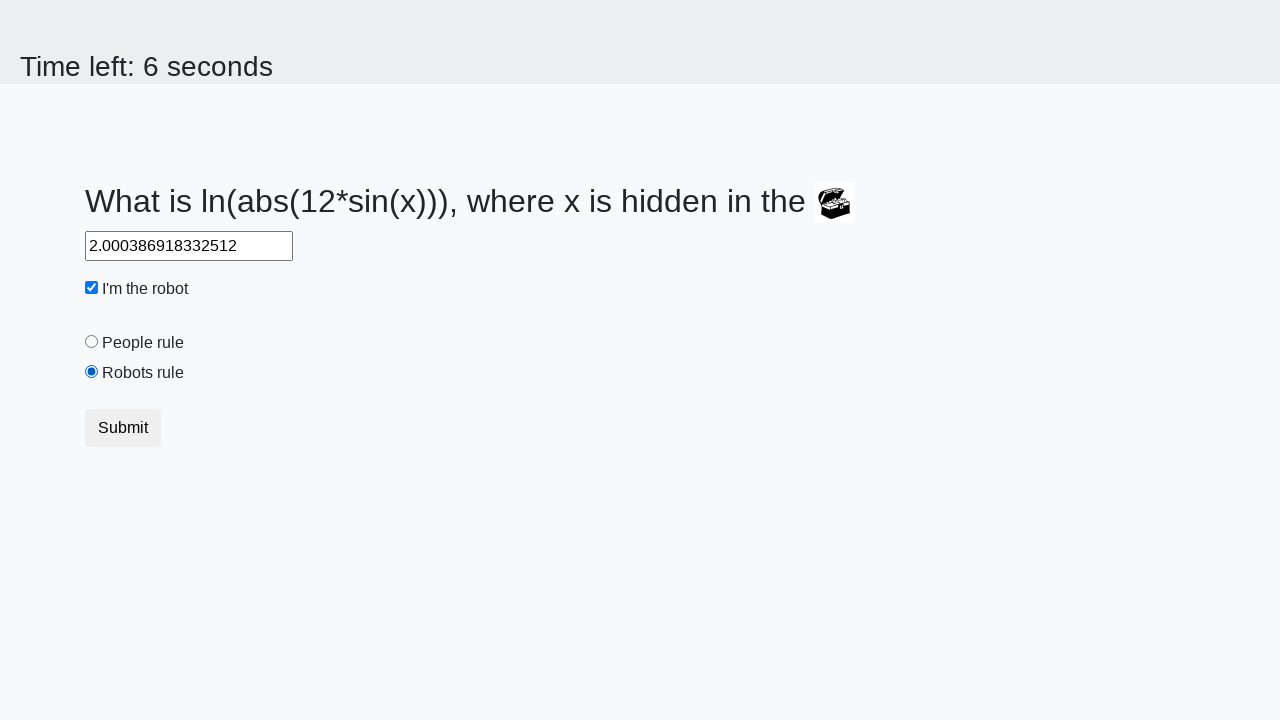

Clicked the submit button to complete the form at (123, 428) on button.btn
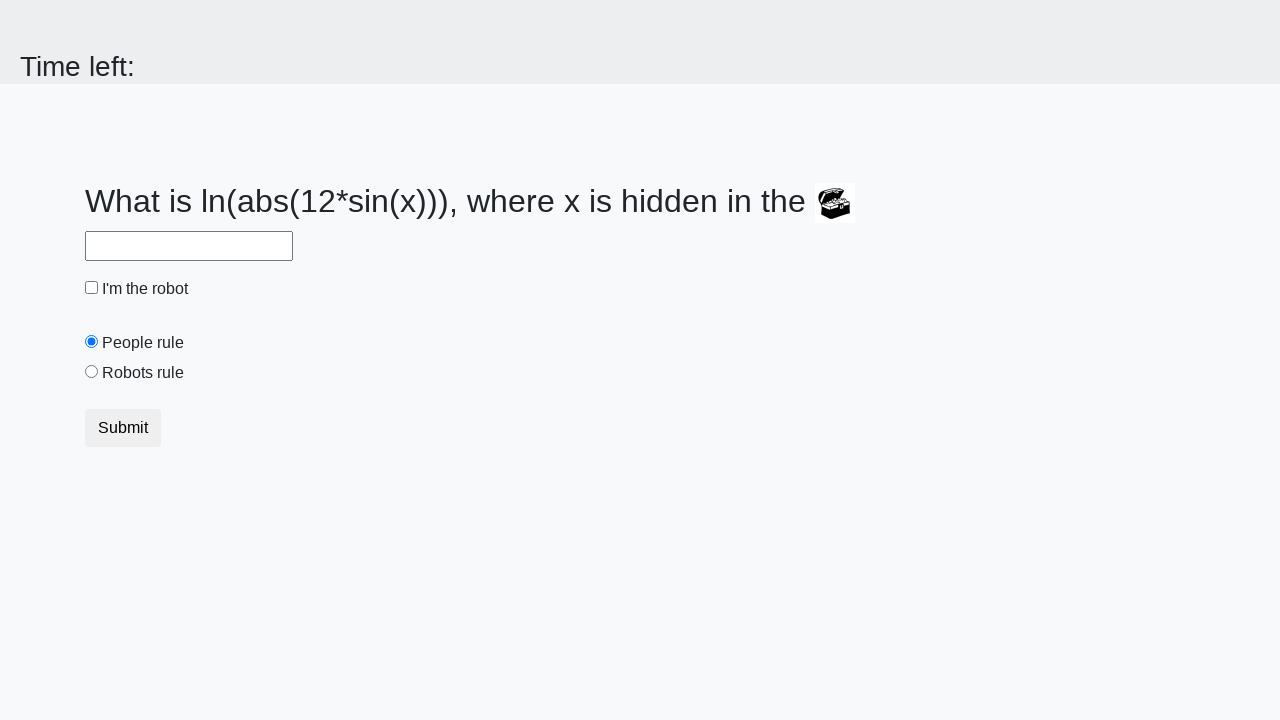

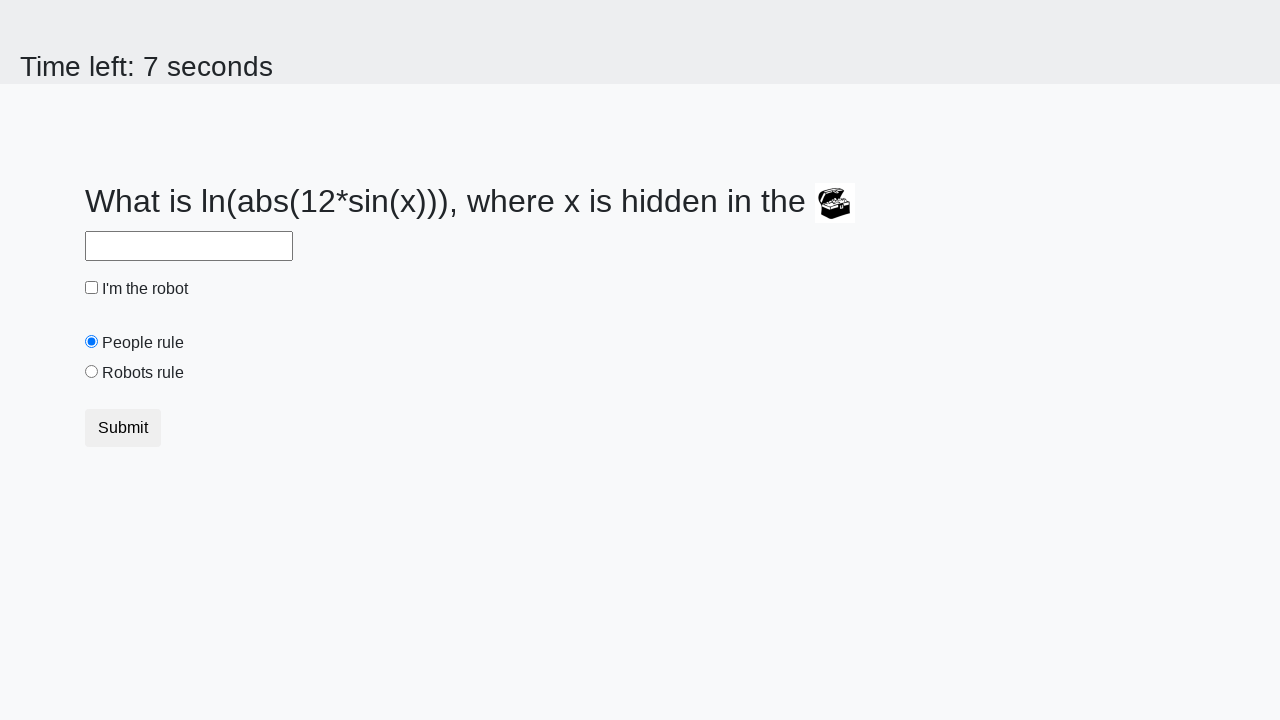